Tests the search functionality of testotomasyonu.com by searching for "phone", clicking the first product result, and verifying that the product description contains "phone"

Starting URL: https://www.testotomasyonu.com

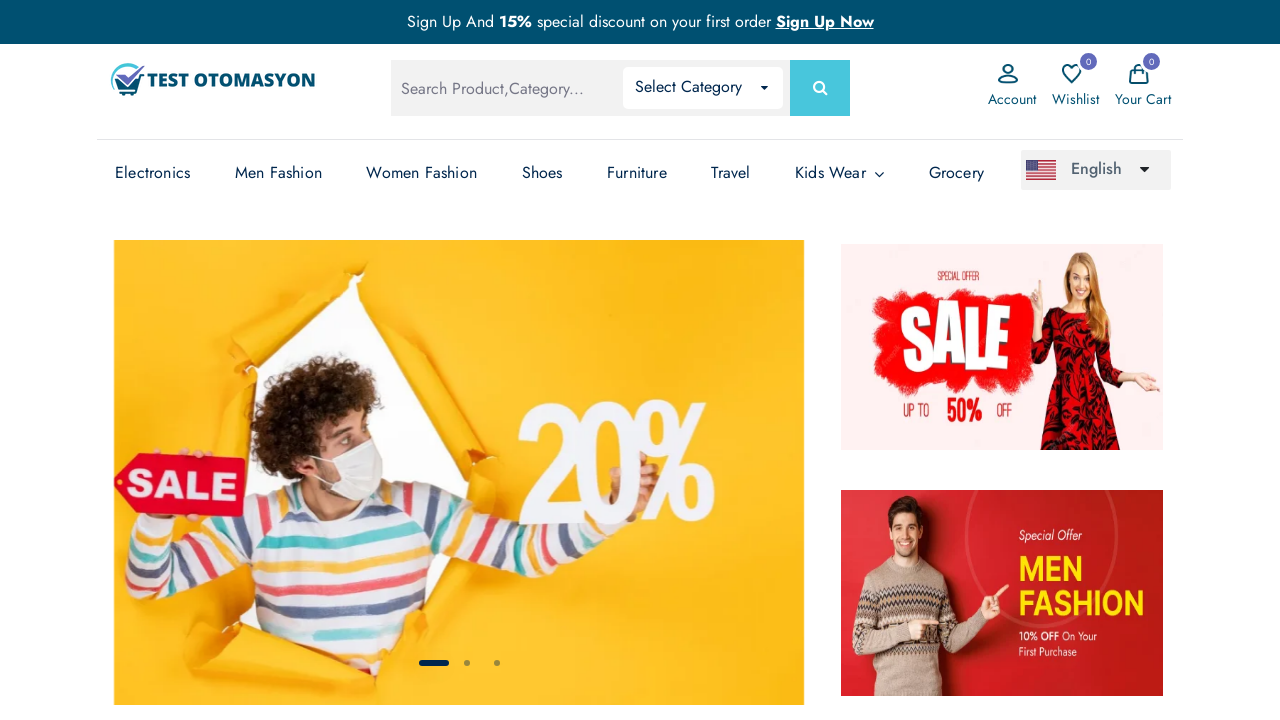

Filled search box with 'phone' on #global-search
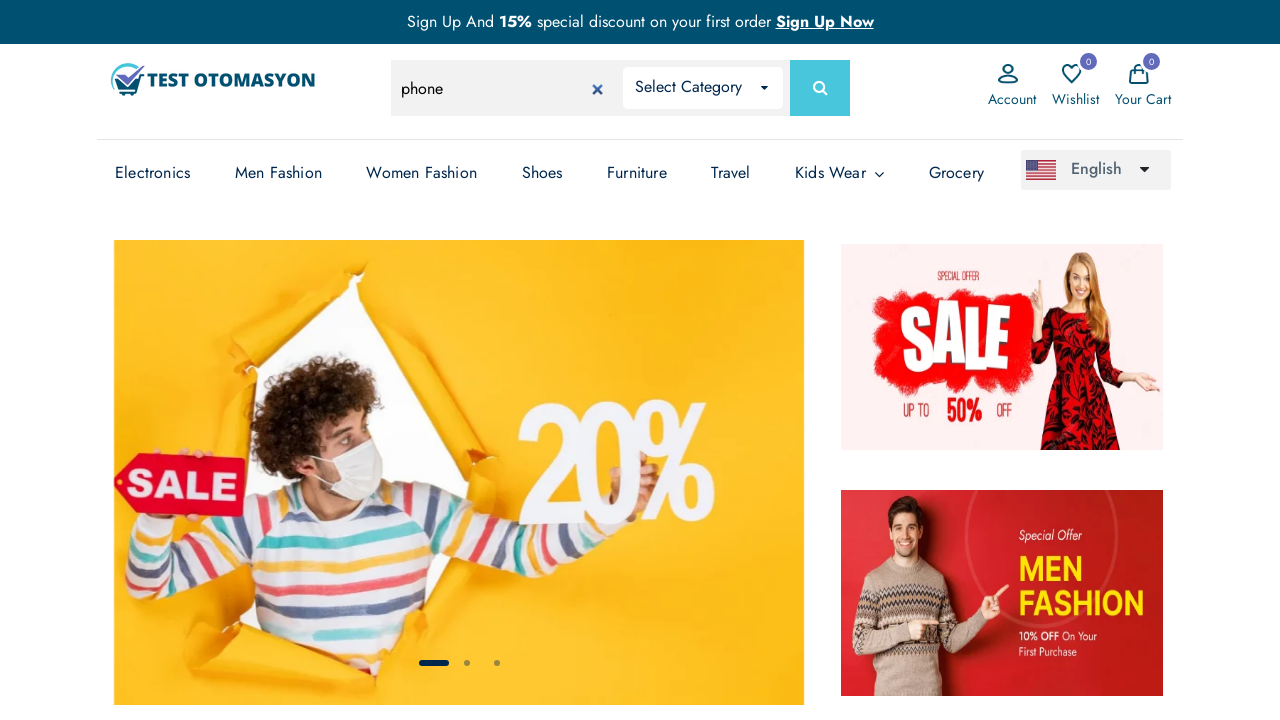

Pressed Enter to submit search on #global-search
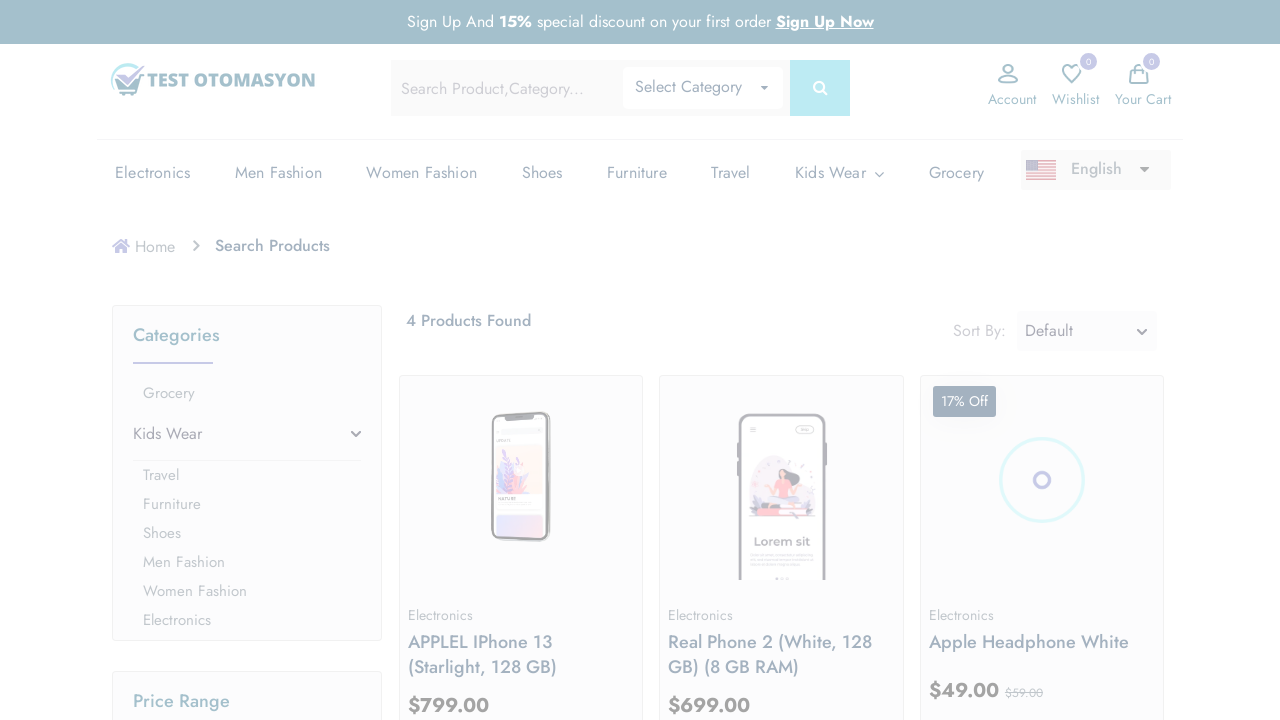

Clicked the first product in search results at (521, 540) on (//div[@class='product-box my-2  py-1'])[1]
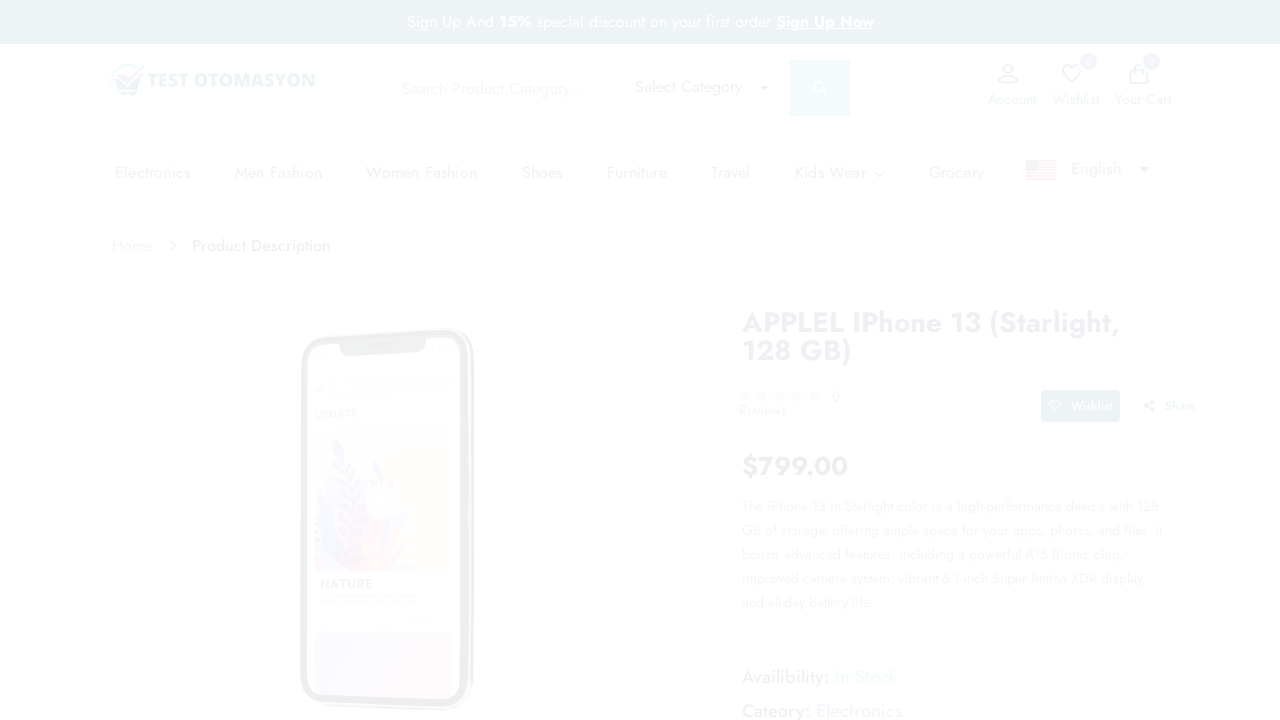

Product details loaded
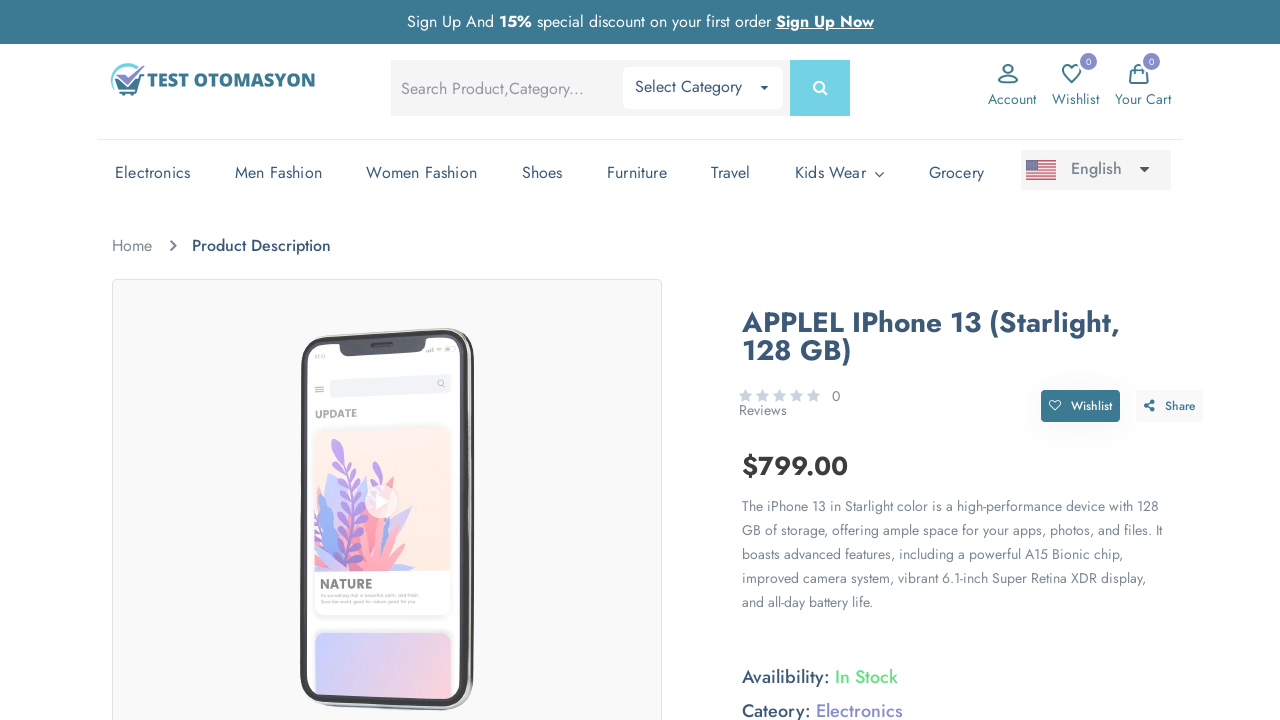

Retrieved product description text
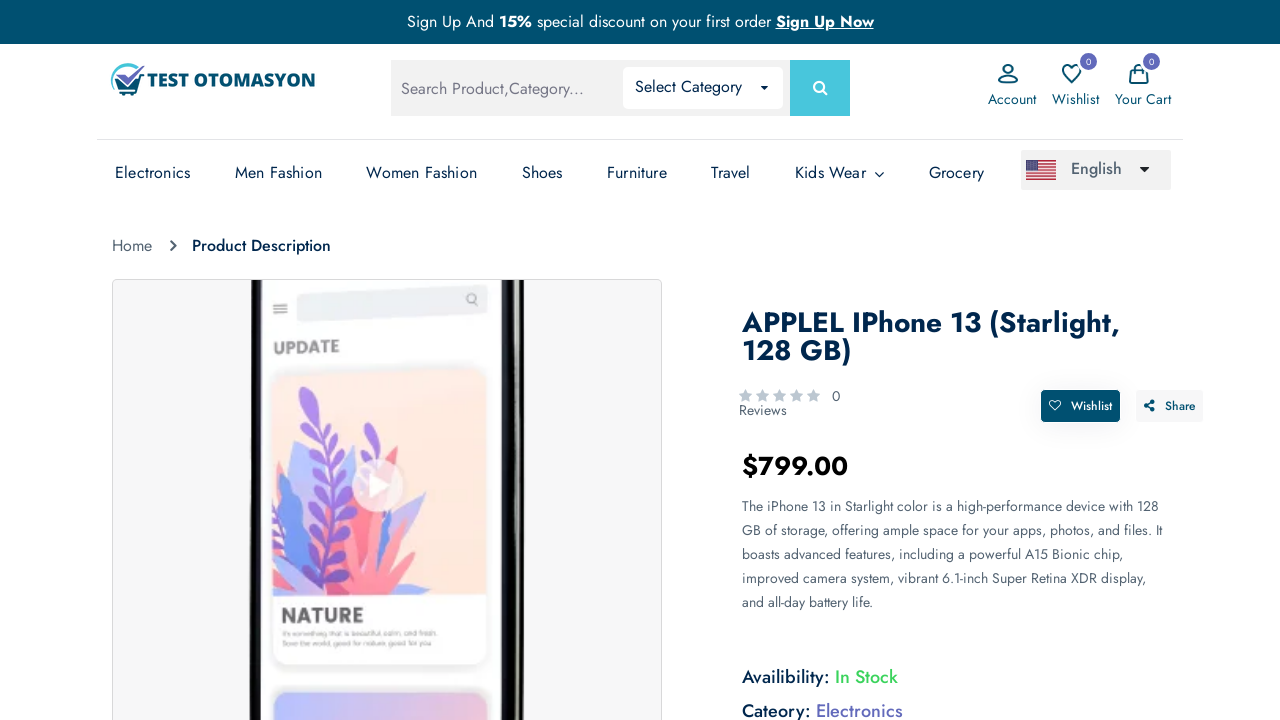

Verified that product description contains 'phone'
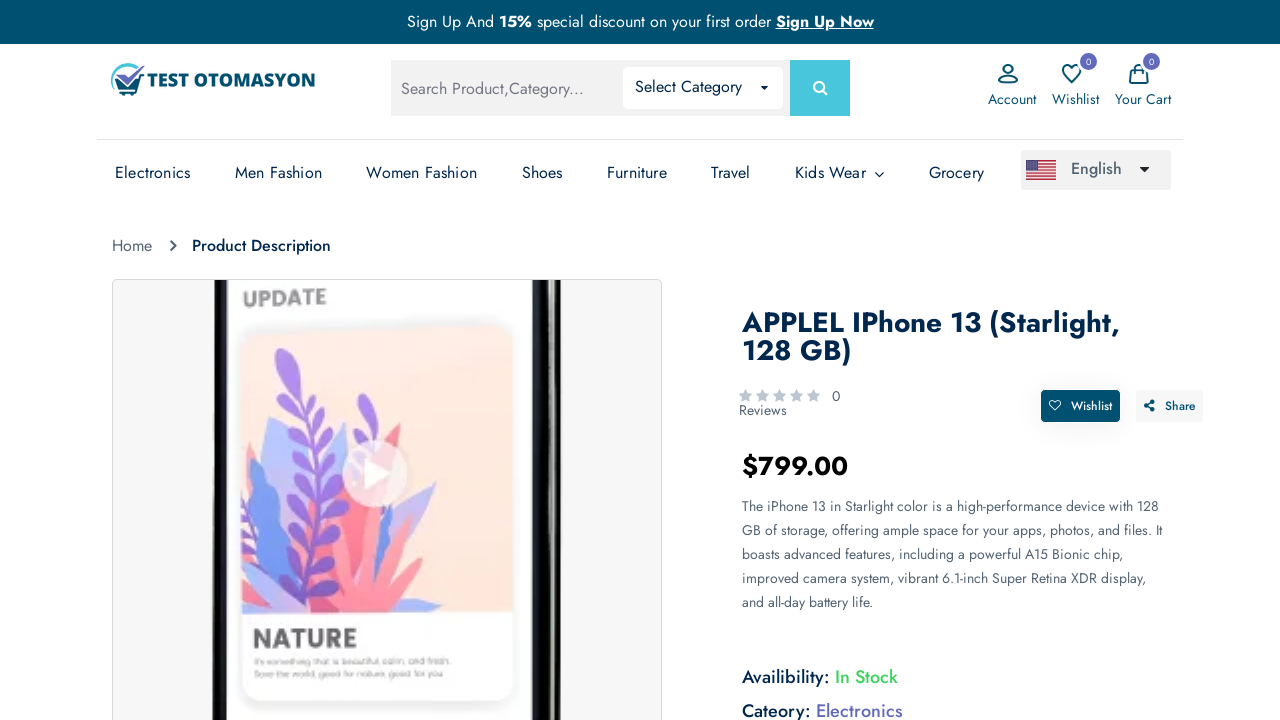

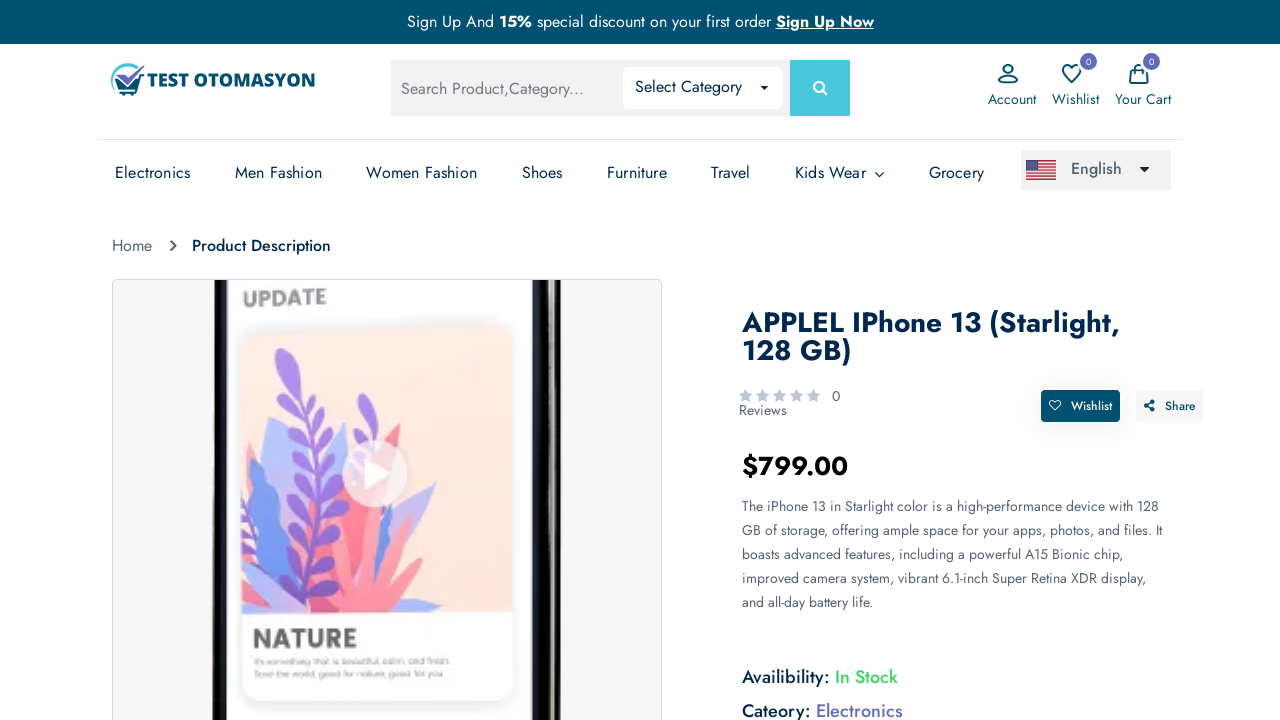